Tests that the "Get Started" button on the Playwright homepage redirects to the Installation page when clicked

Starting URL: https://playwright.dev/

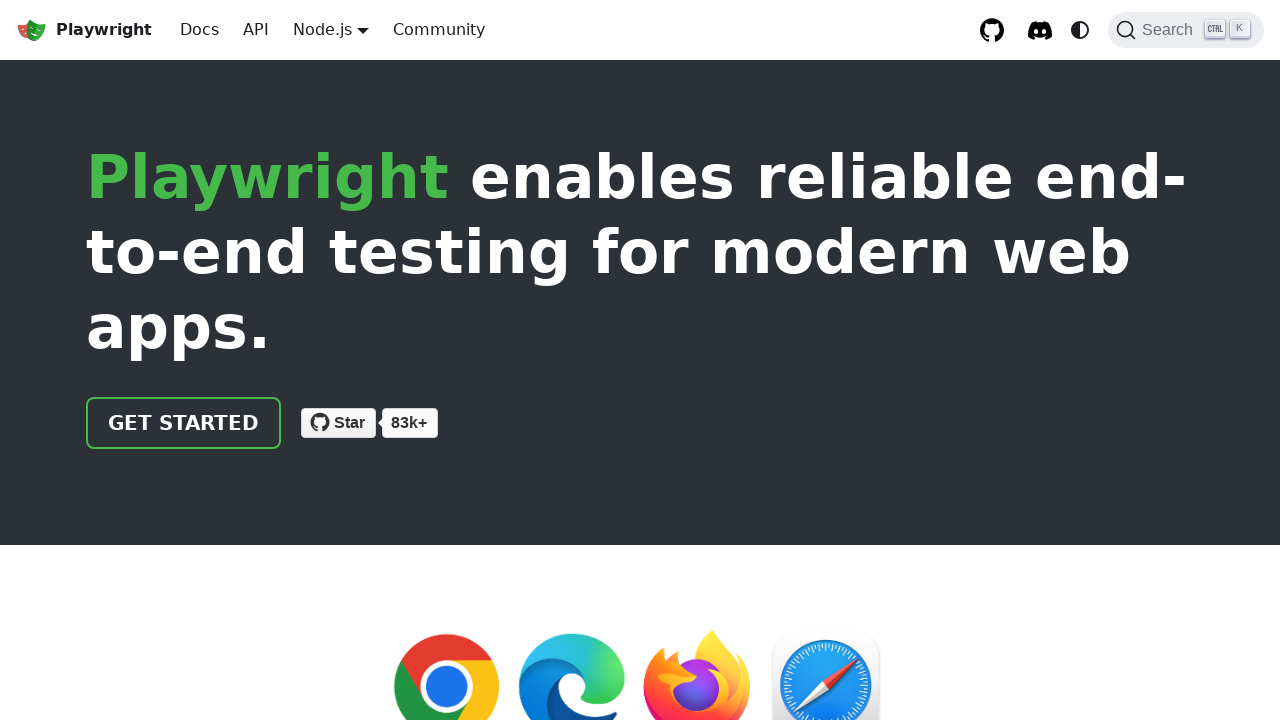

Get Started button is visible on the homepage
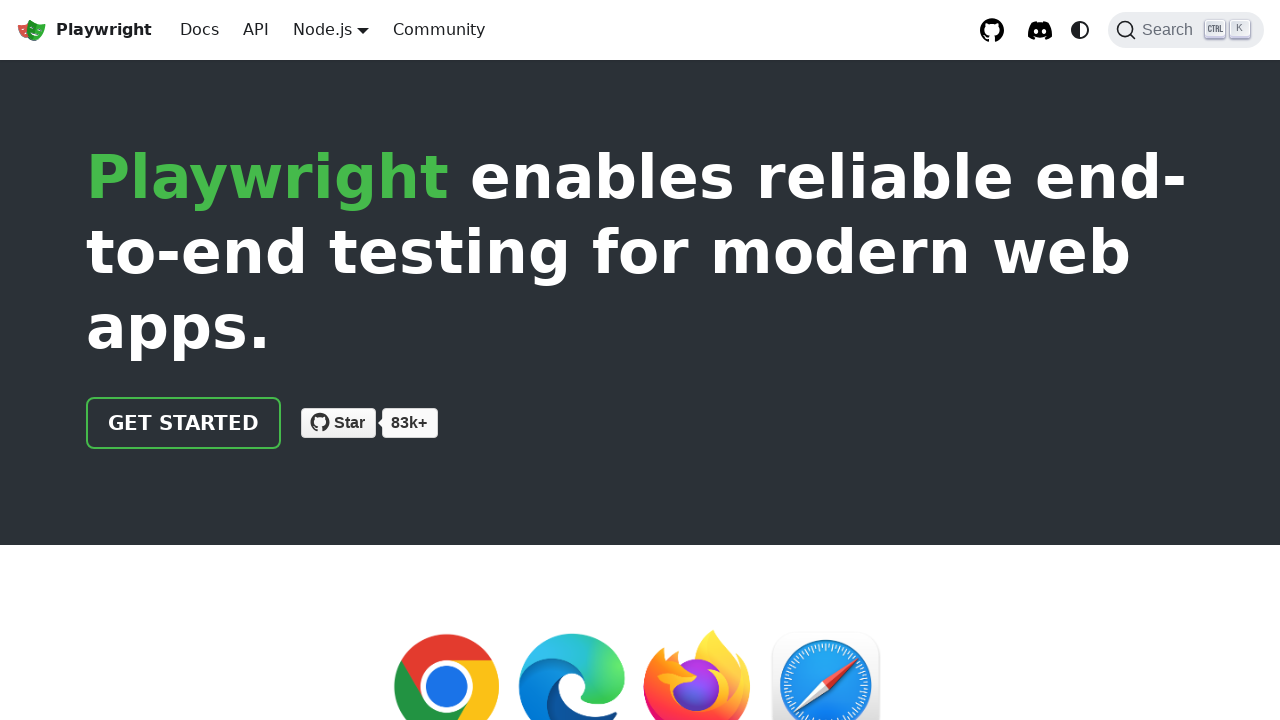

Verified 'Get started' text is present in header
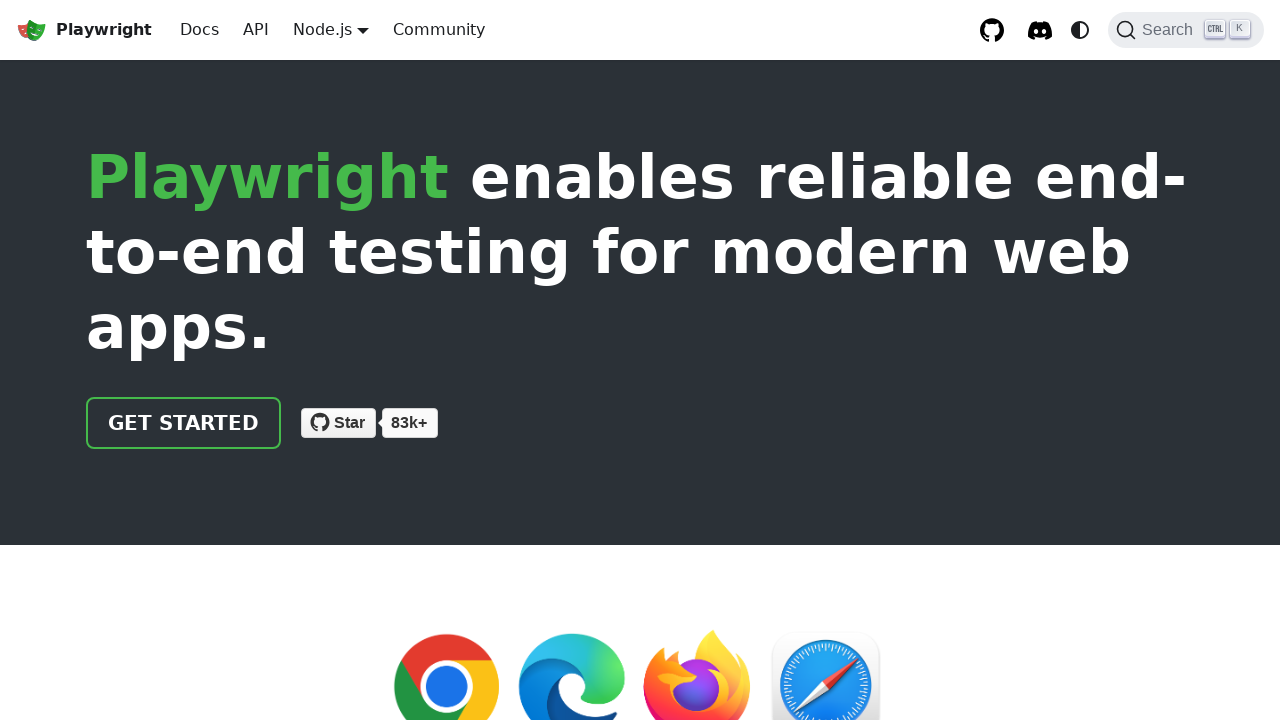

Clicked the Get Started button at (184, 423) on a[class*="getStarted"]
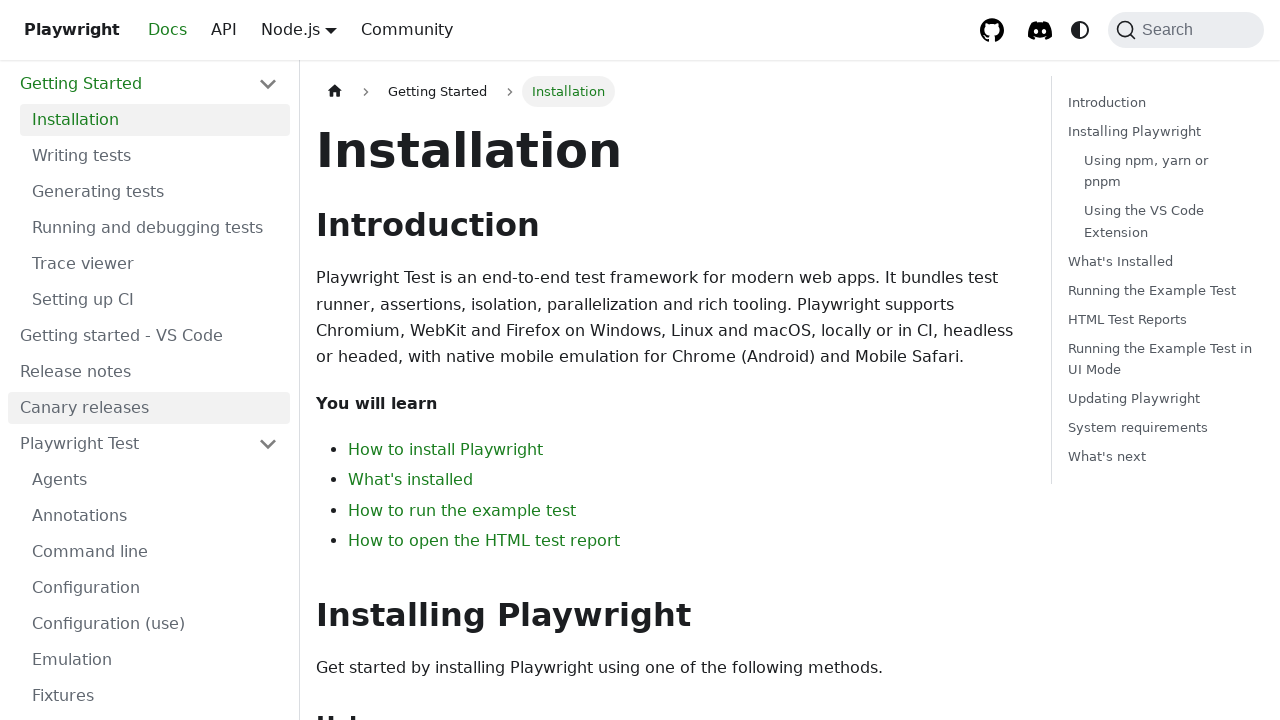

Installation page header loaded
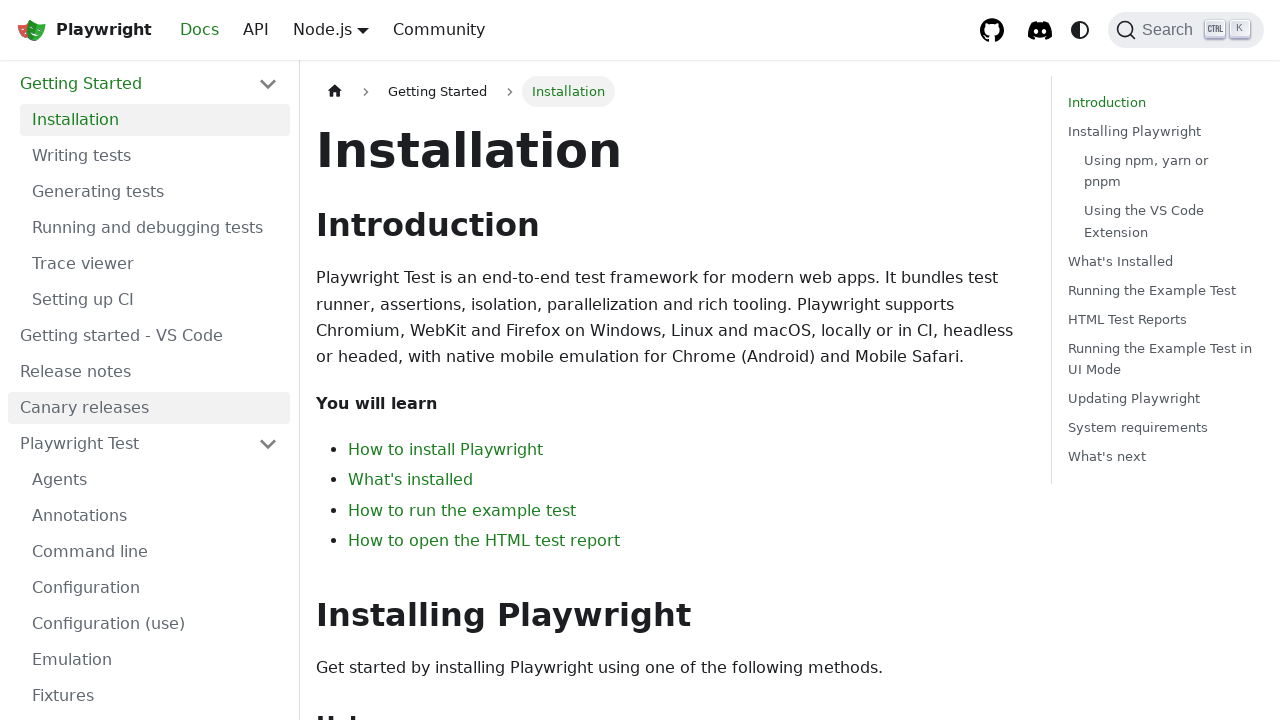

Verified 'Installation' text is present in page header - redirect successful
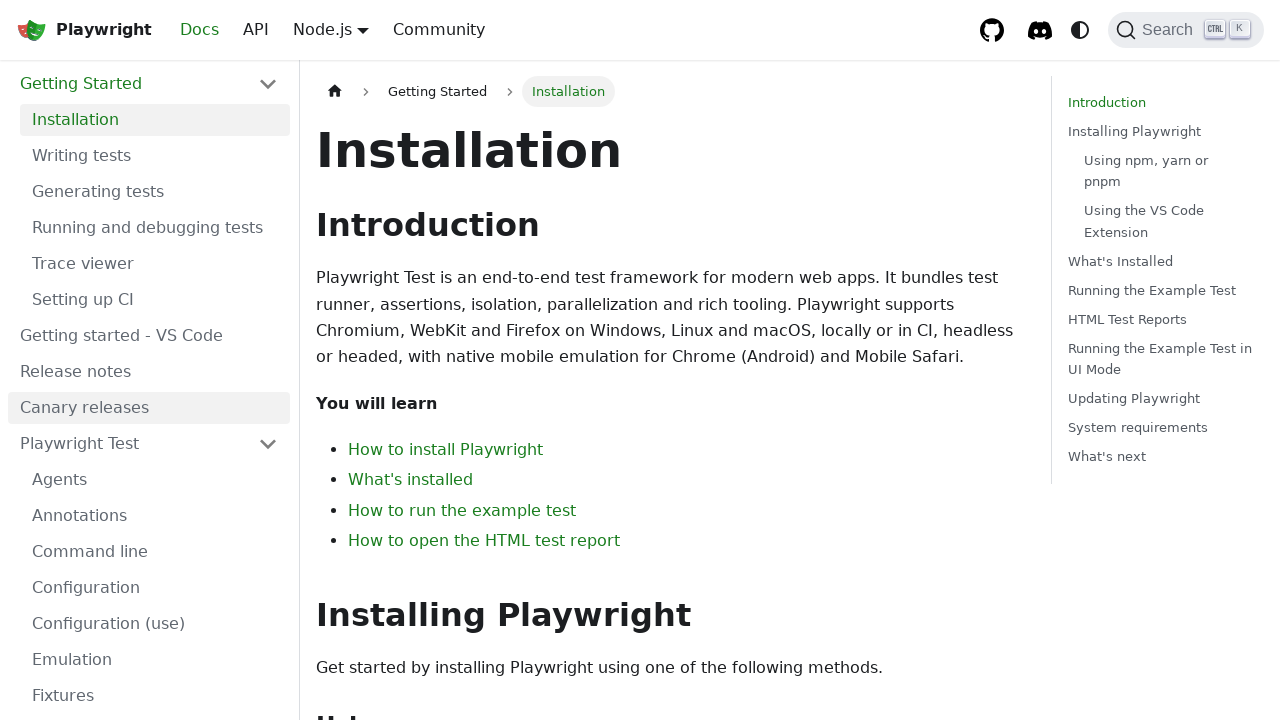

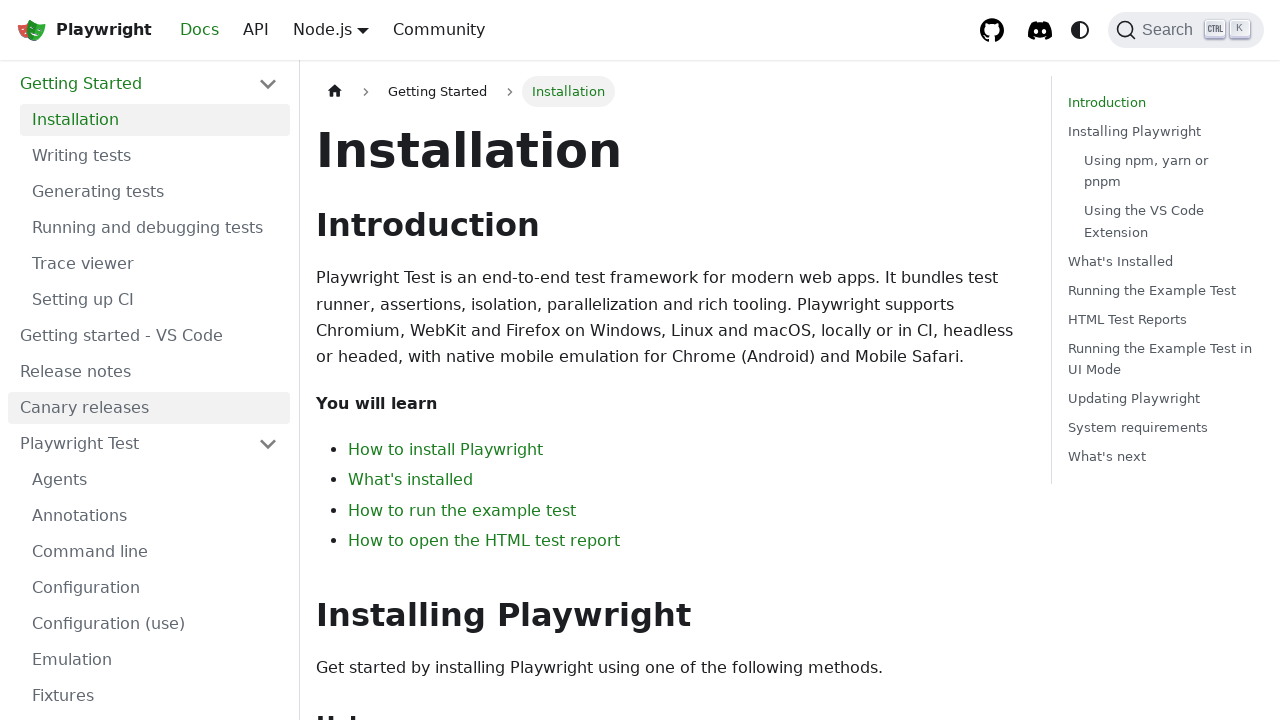